Tests the date picker component on iView UI Plus documentation by entering a single date in the first date picker and a date range in the second date picker input field.

Starting URL: https://iviewui.com/view-ui-plus/component/form/date-picker

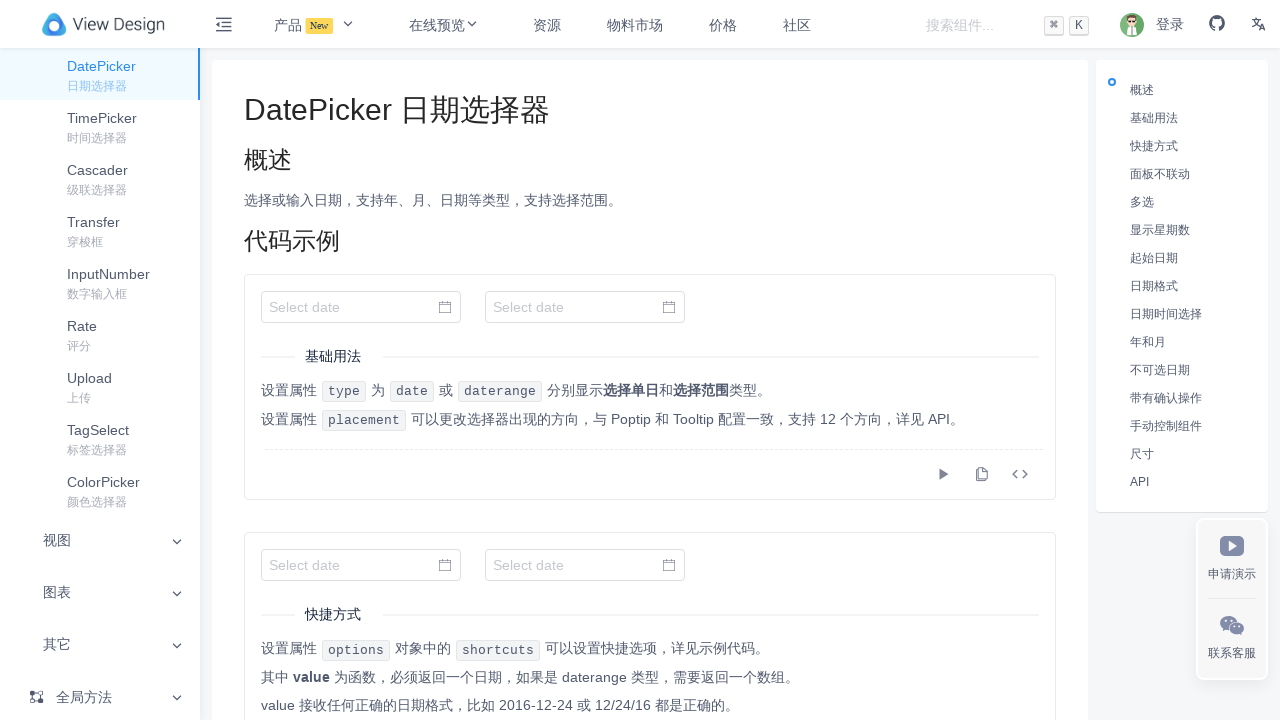

Filled first date picker with single date '2024-08-08' on input.ivu-input.ivu-input-default.ivu-input-with-suffix >> nth=0
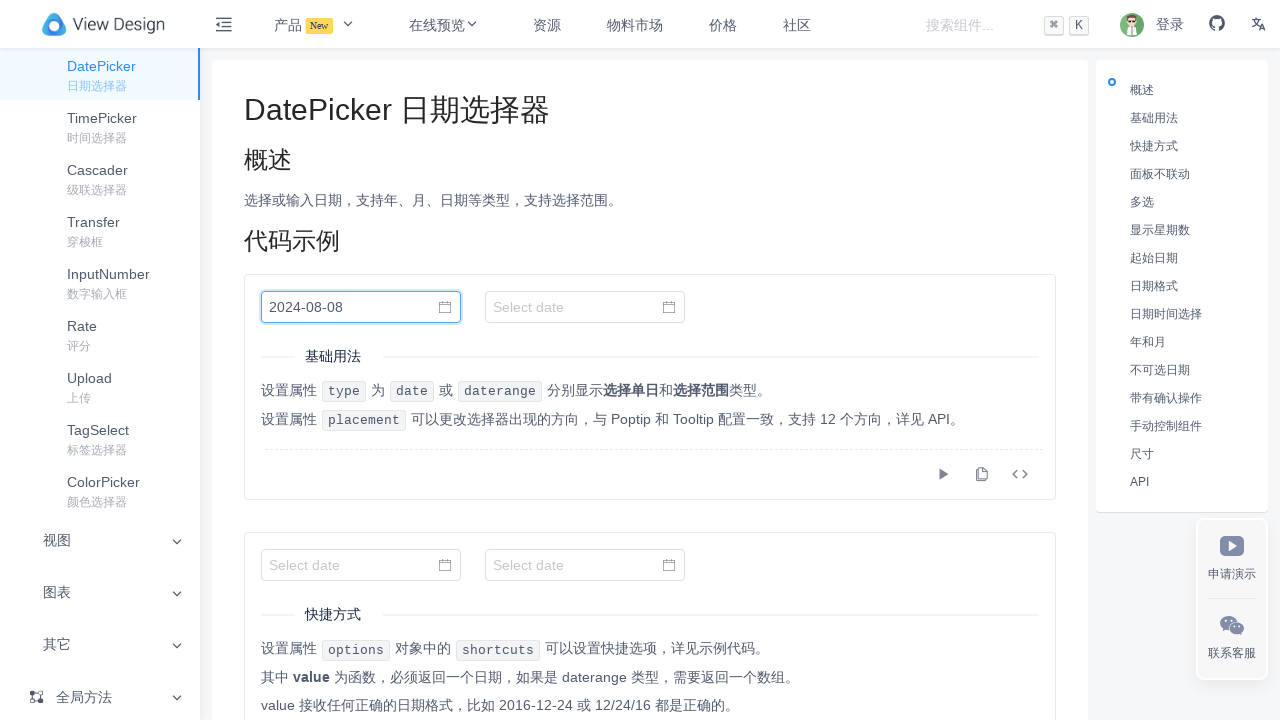

Filled second date picker with date range '2024-08-06 - 2024-09-19' on input.ivu-input.ivu-input-default.ivu-input-with-suffix >> nth=1
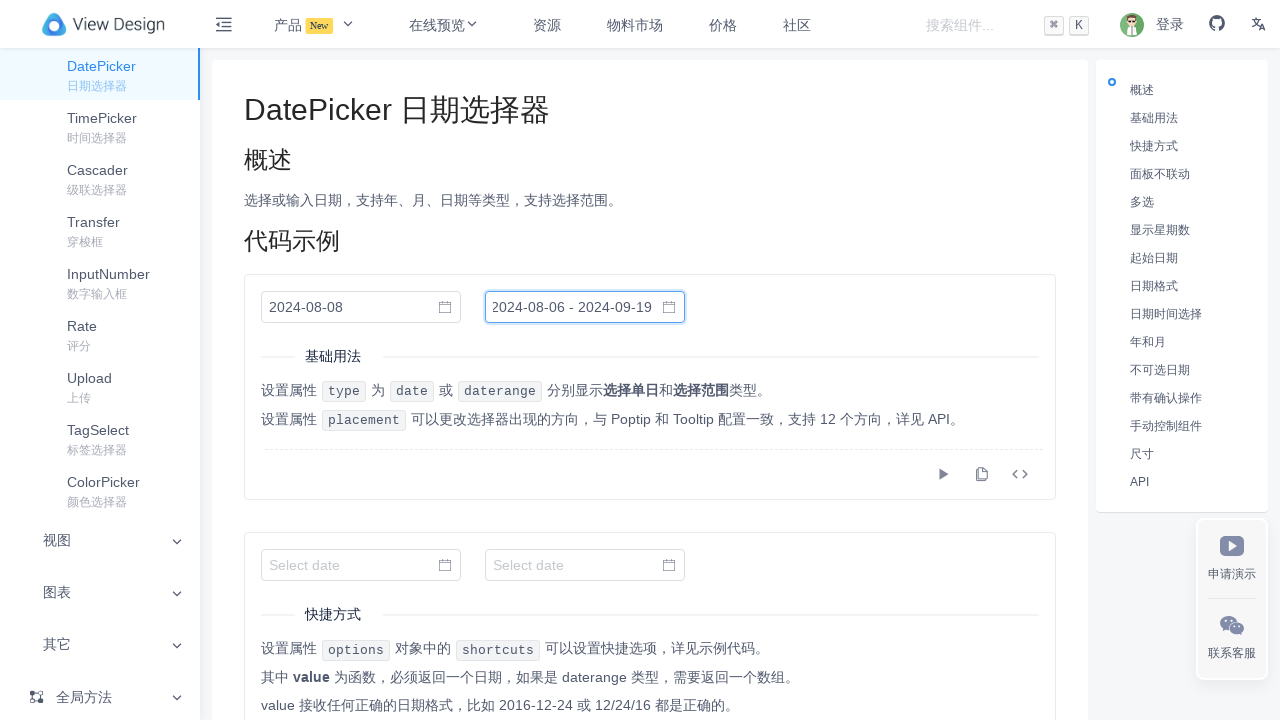

Waited 1 second for results to render
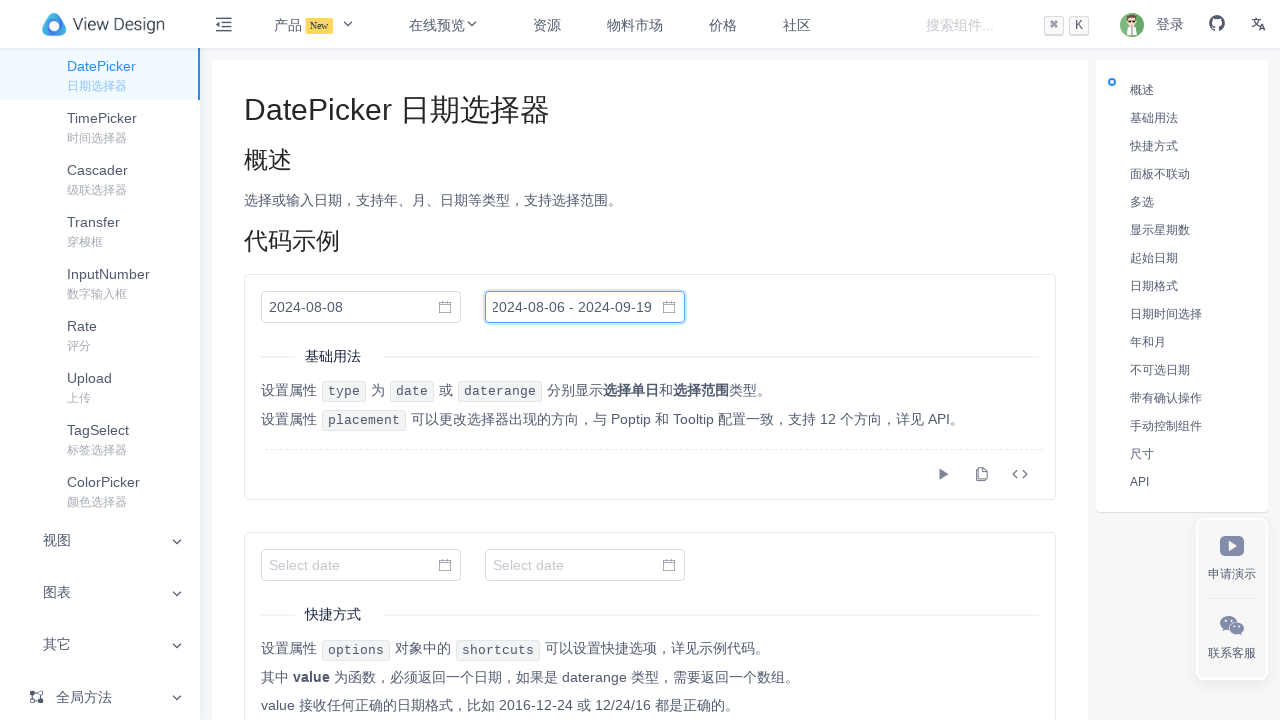

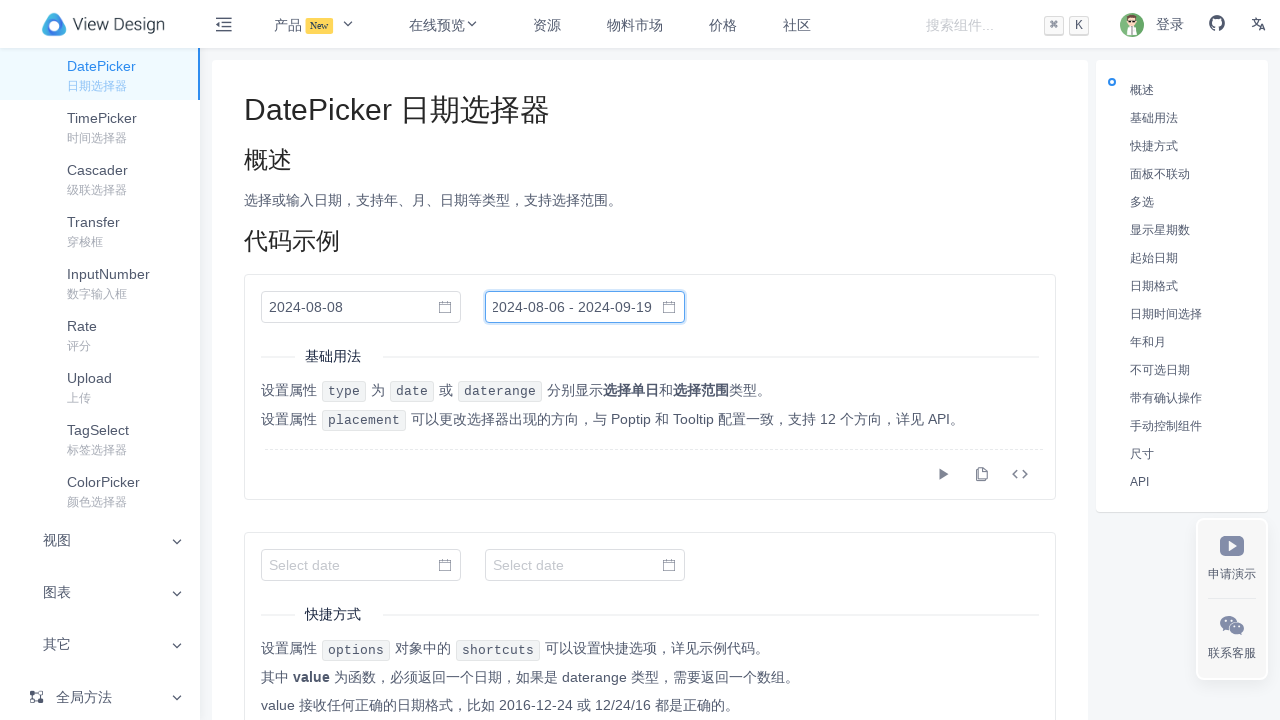